Tests that the Clear completed button is hidden when there are no completed items

Starting URL: https://demo.playwright.dev/todomvc

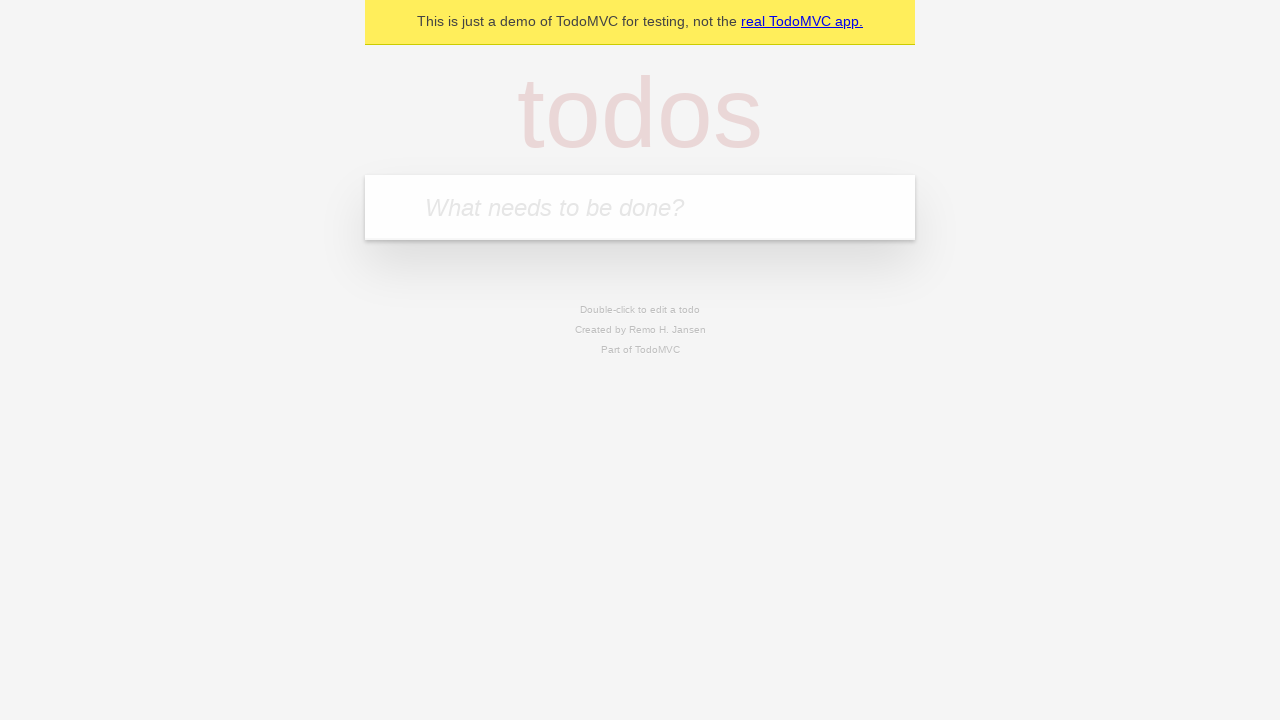

Filled todo input with 'buy some cheese' on internal:attr=[placeholder="What needs to be done?"i]
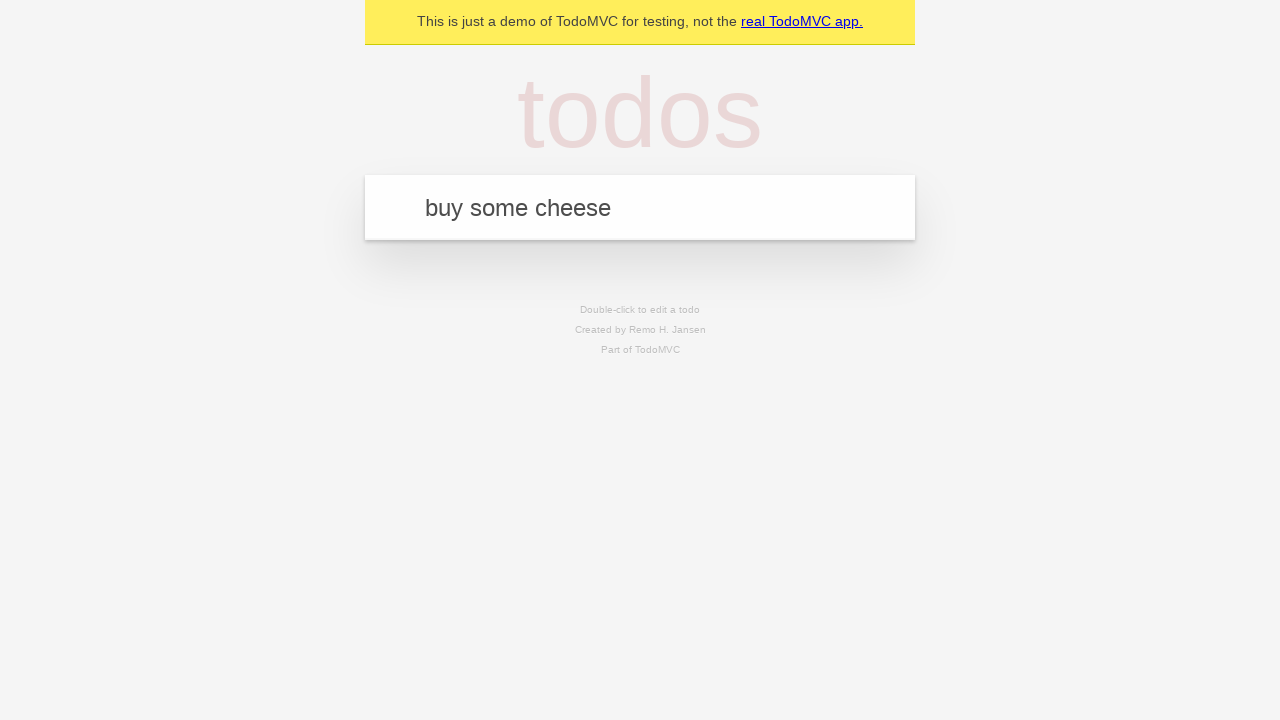

Pressed Enter to add first todo on internal:attr=[placeholder="What needs to be done?"i]
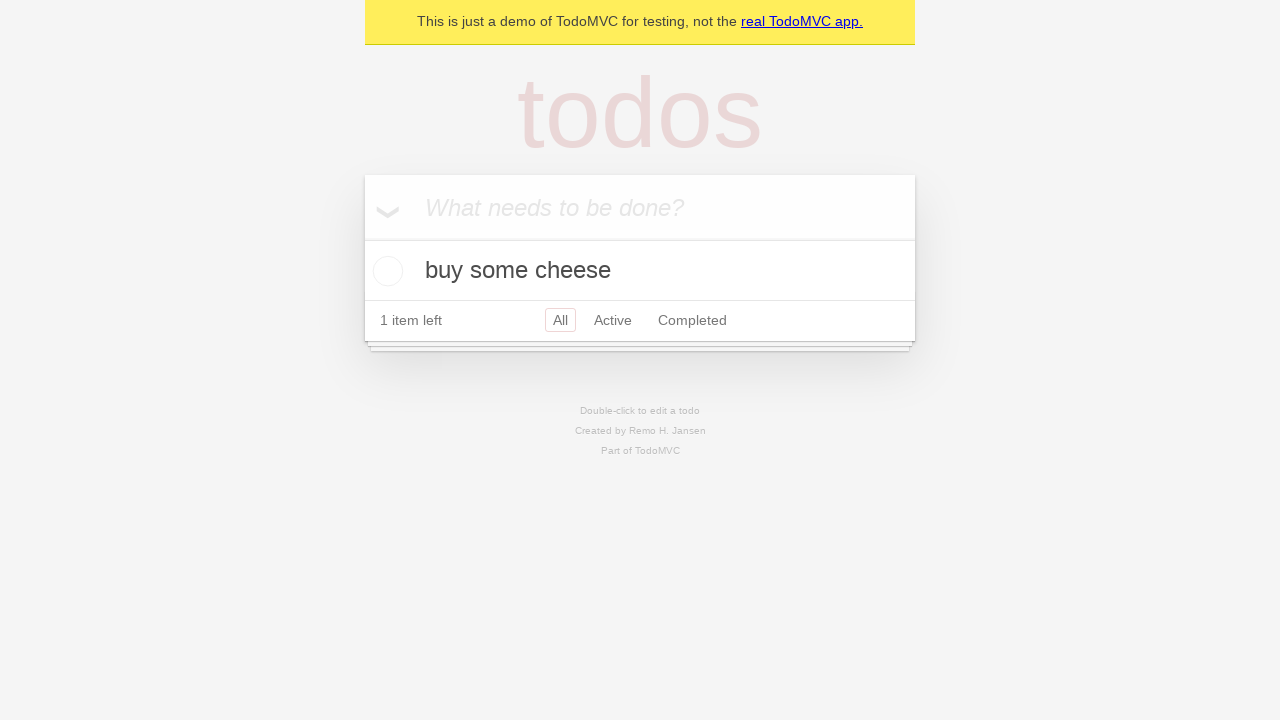

Filled todo input with 'feed the cat' on internal:attr=[placeholder="What needs to be done?"i]
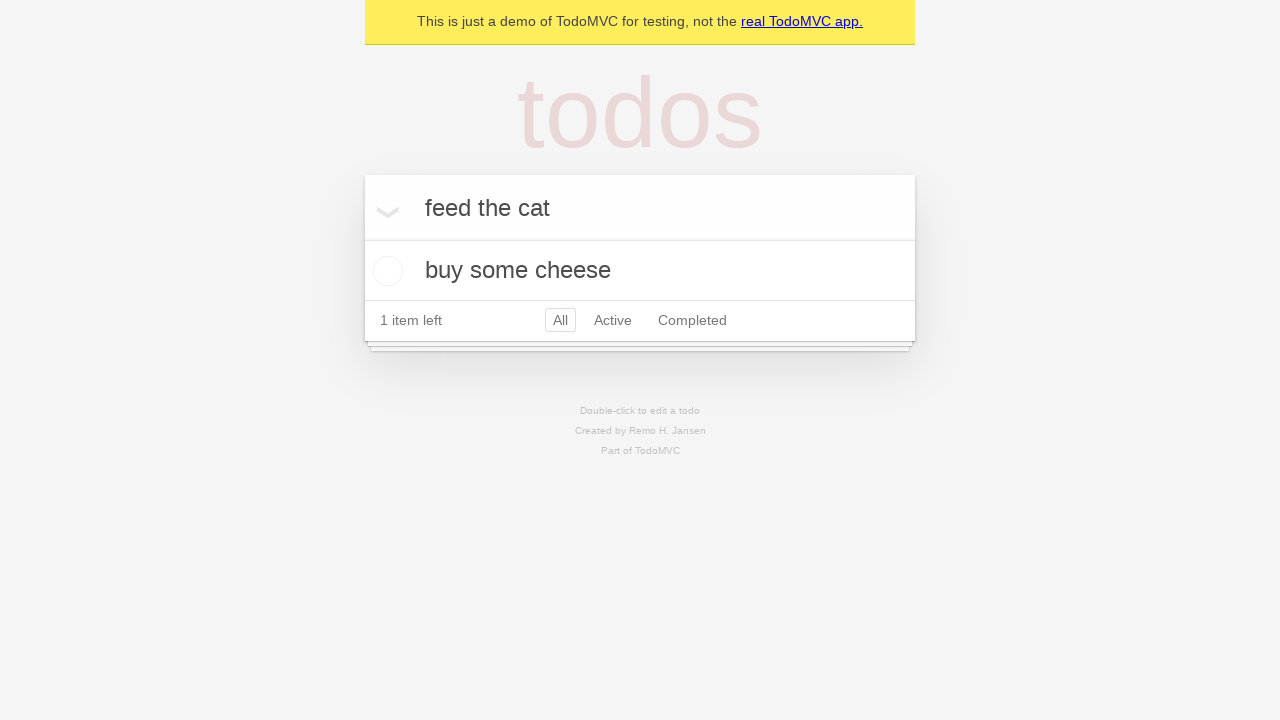

Pressed Enter to add second todo on internal:attr=[placeholder="What needs to be done?"i]
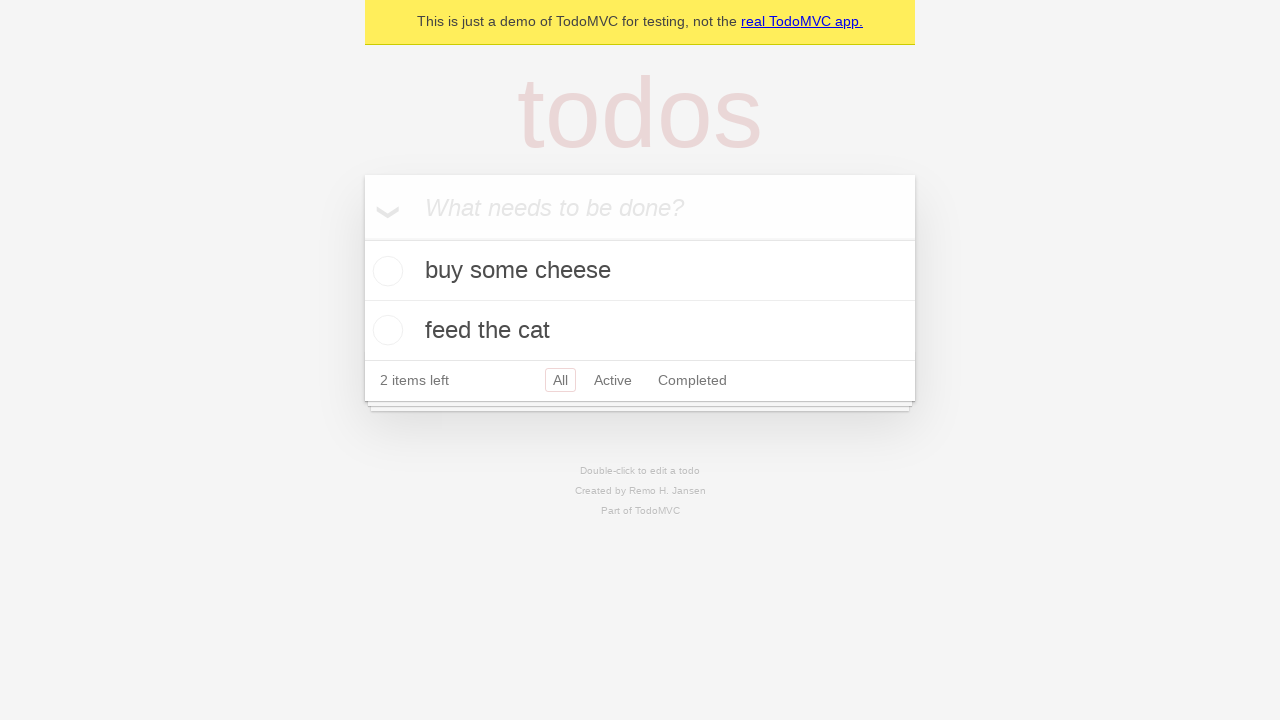

Filled todo input with 'book a doctors appointment' on internal:attr=[placeholder="What needs to be done?"i]
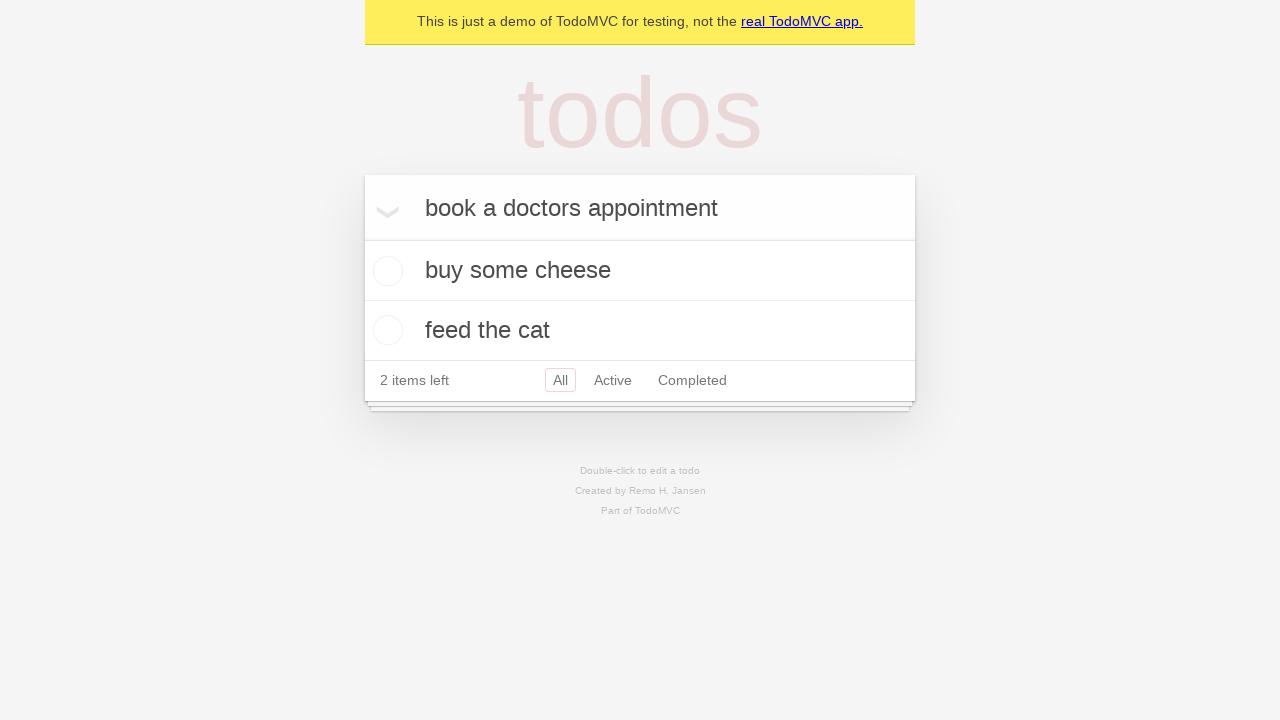

Pressed Enter to add third todo on internal:attr=[placeholder="What needs to be done?"i]
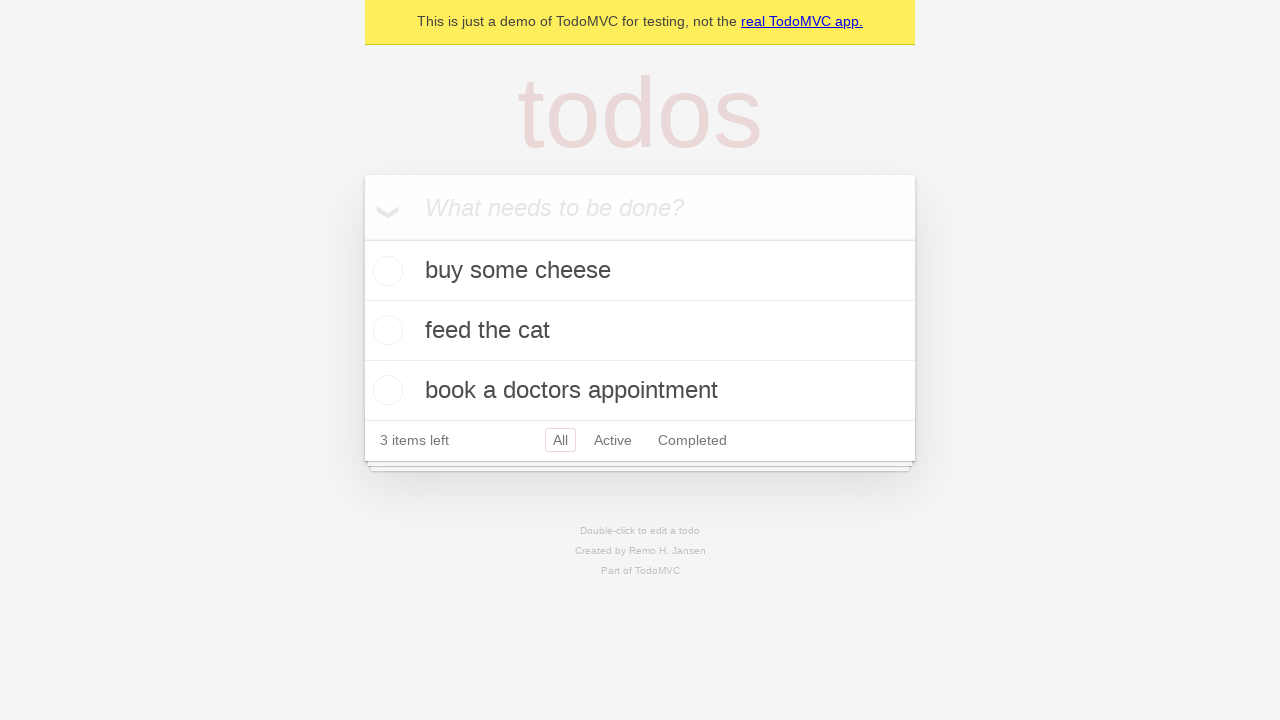

Waited for all three todos to appear in the list
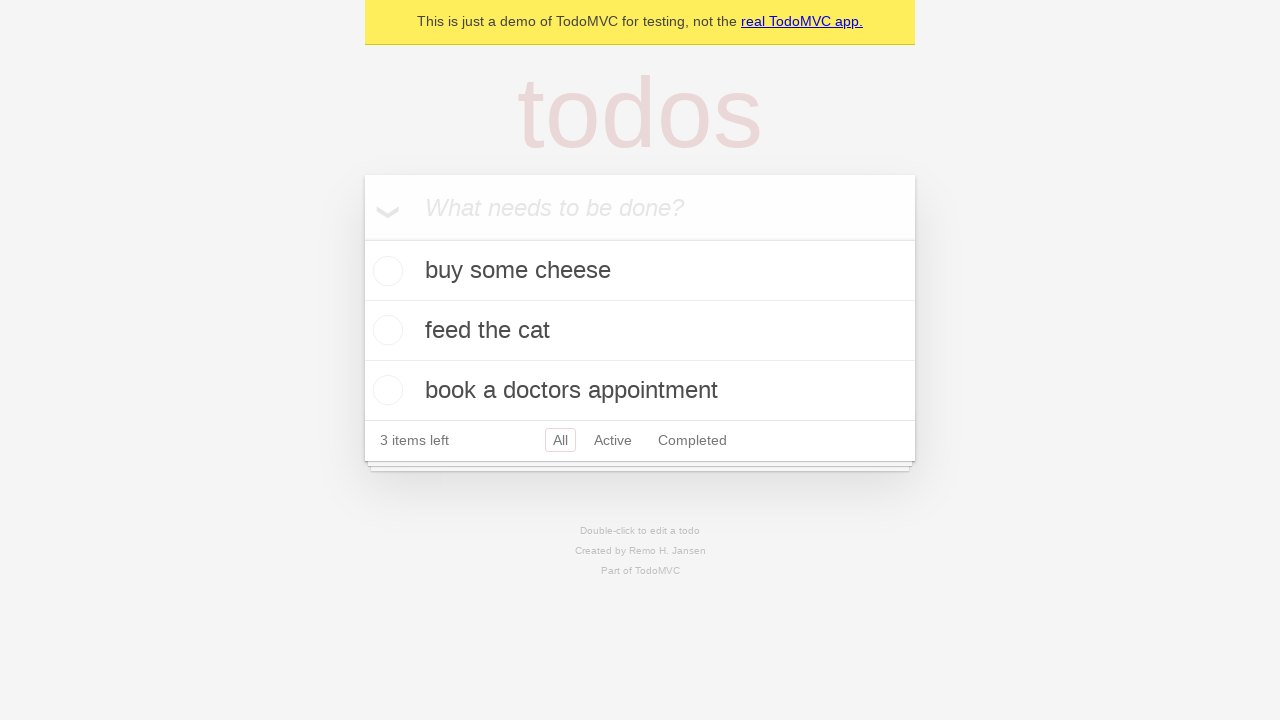

Checked the first todo item as completed at (385, 271) on .todo-list li .toggle >> nth=0
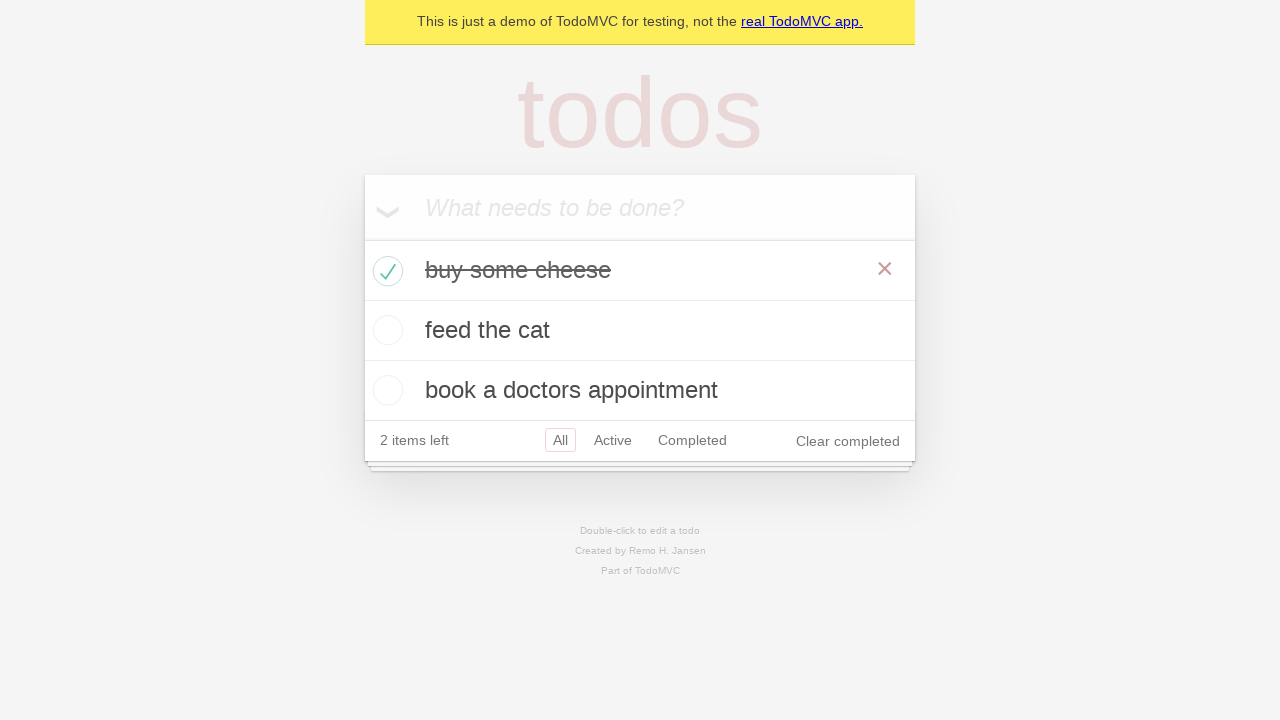

Clicked Clear completed button to remove completed todo at (848, 441) on internal:role=button[name="Clear completed"i]
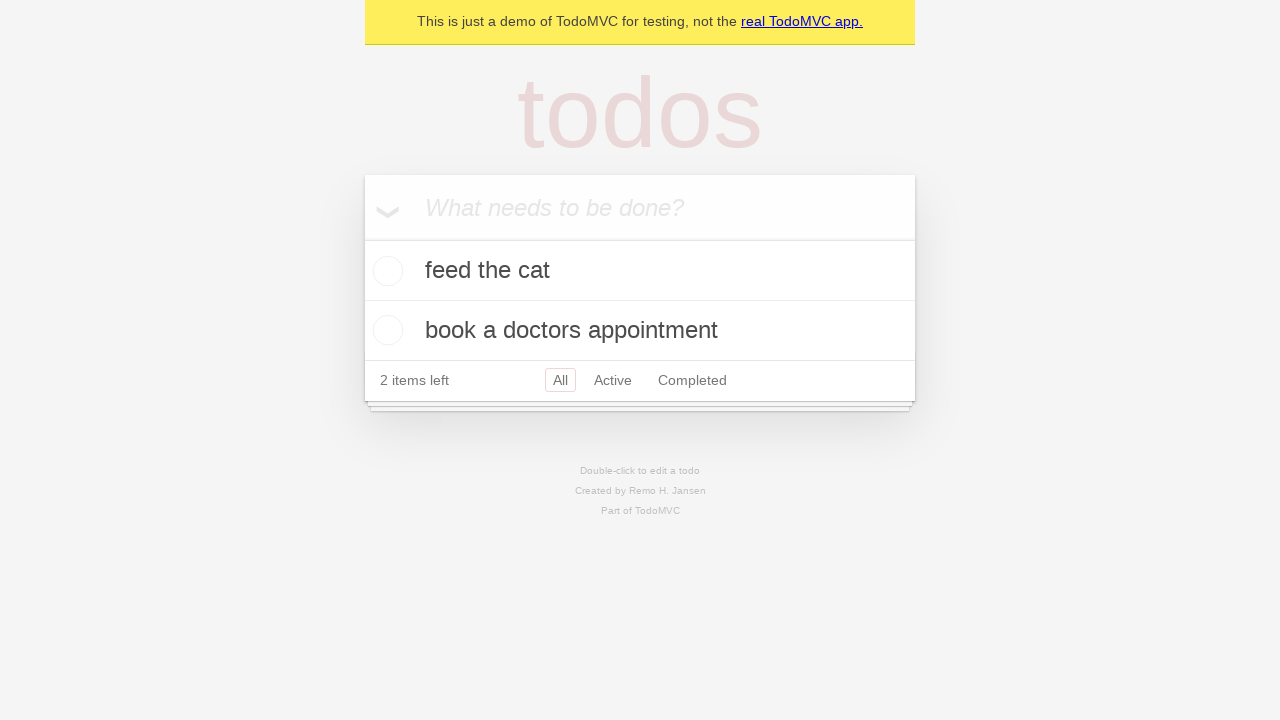

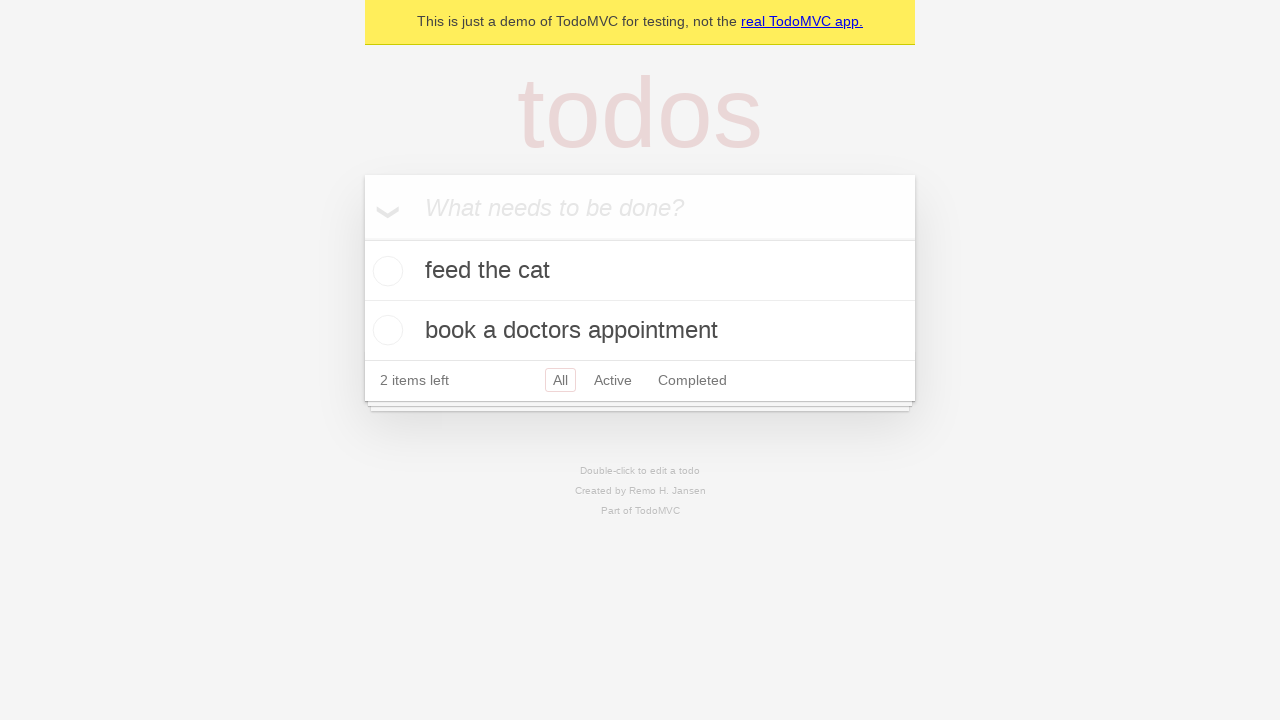